Tests an autocomplete address form by filling in various address fields including street address, city, state, zip code, and country

Starting URL: https://formy-project.herokuapp.com/autocomplete

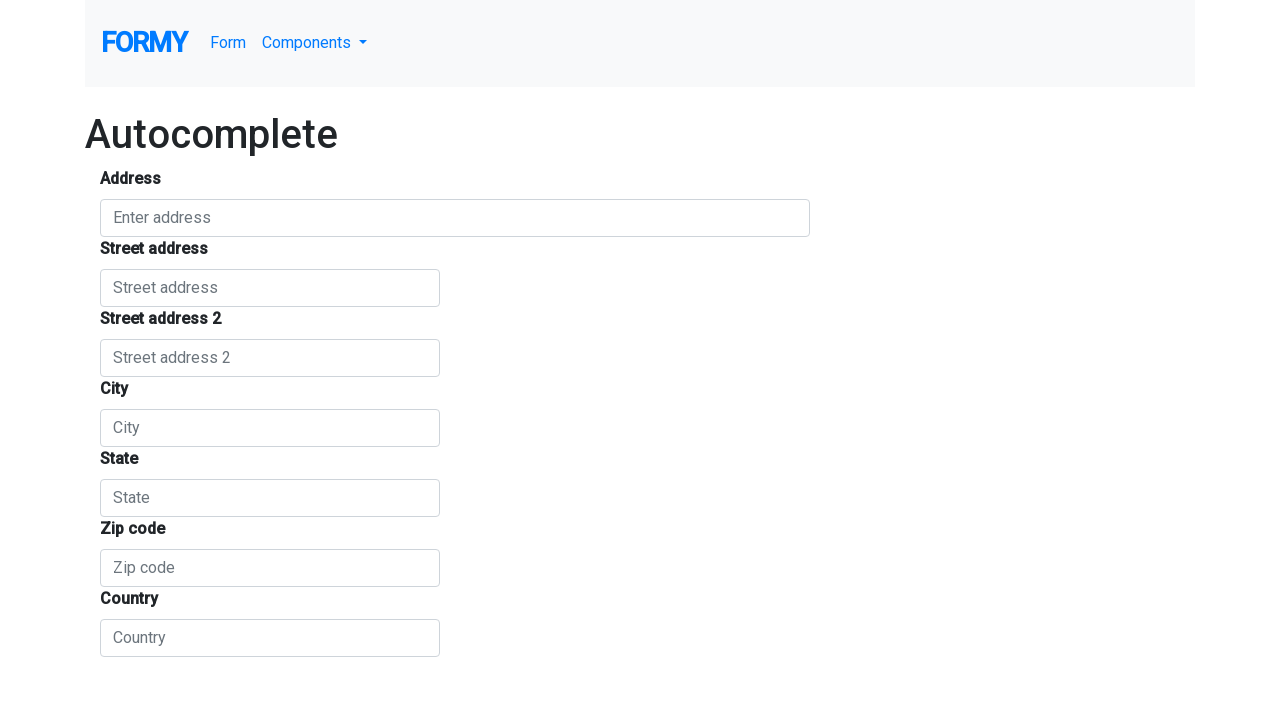

Filled autocomplete field with 'Karukappillil' on #autocomplete
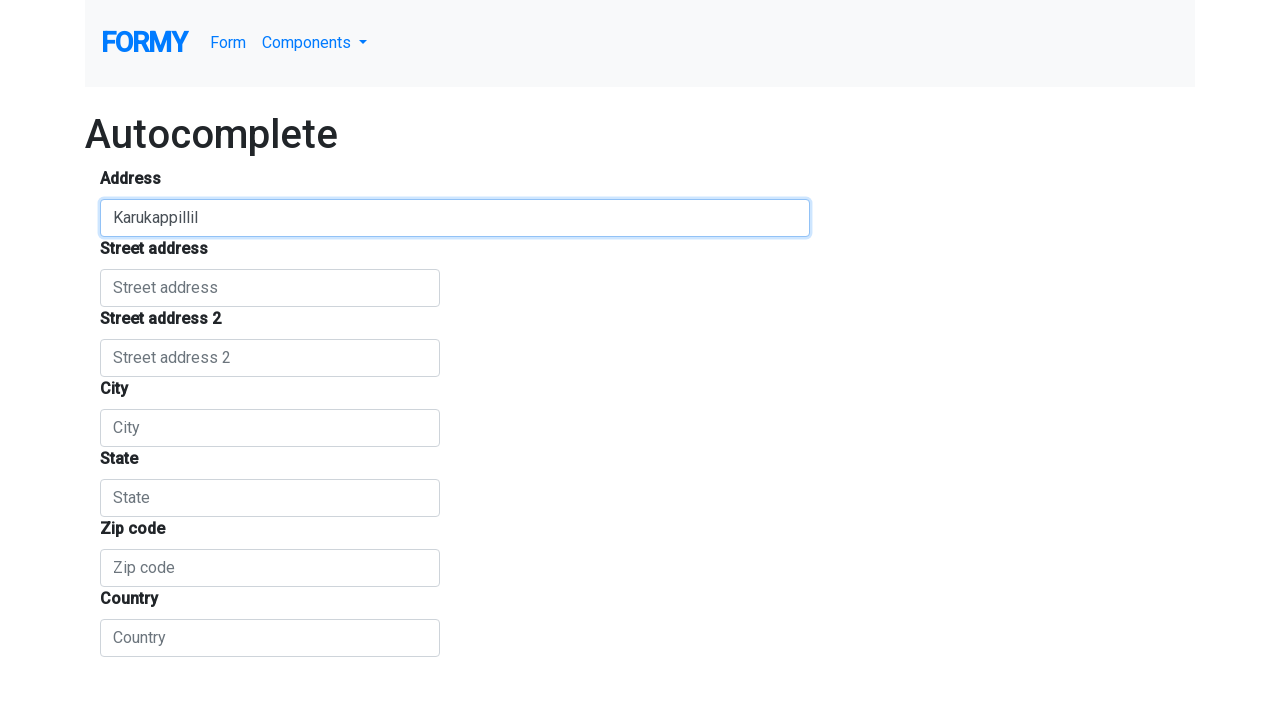

Filled street number field with 'Chengulam' on #street_number
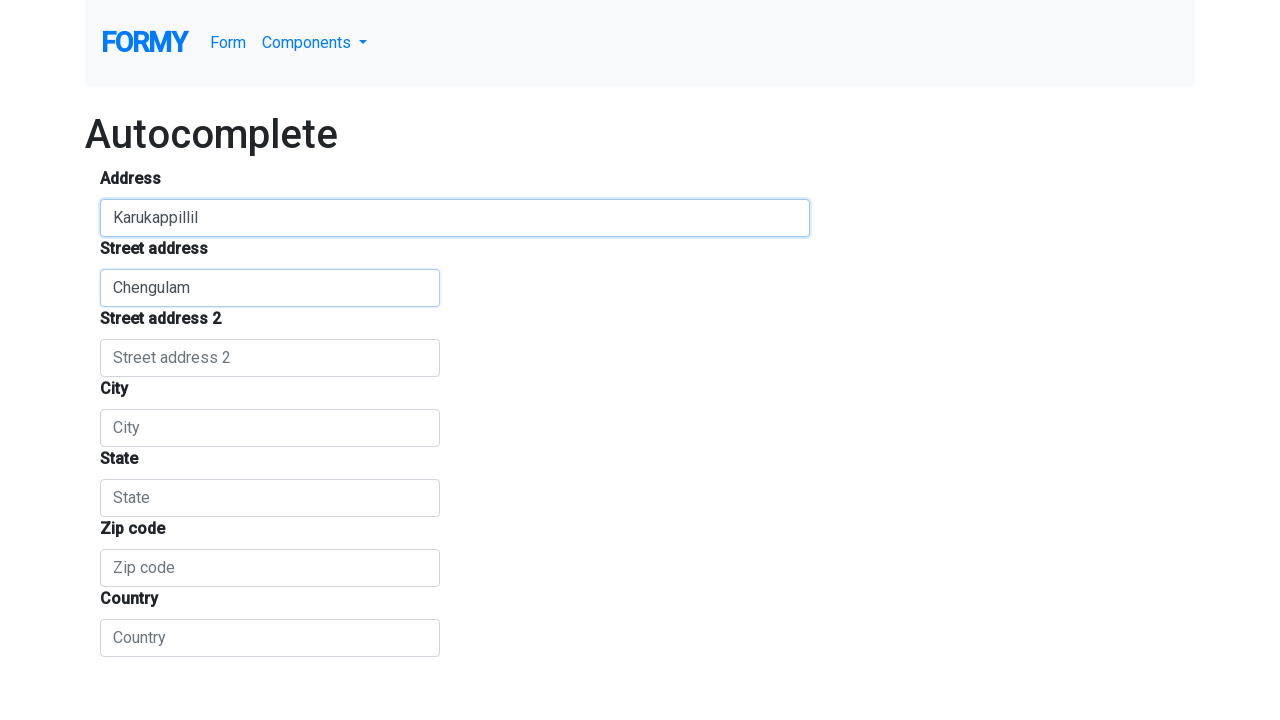

Filled street address field with 'Adimaly' on #route
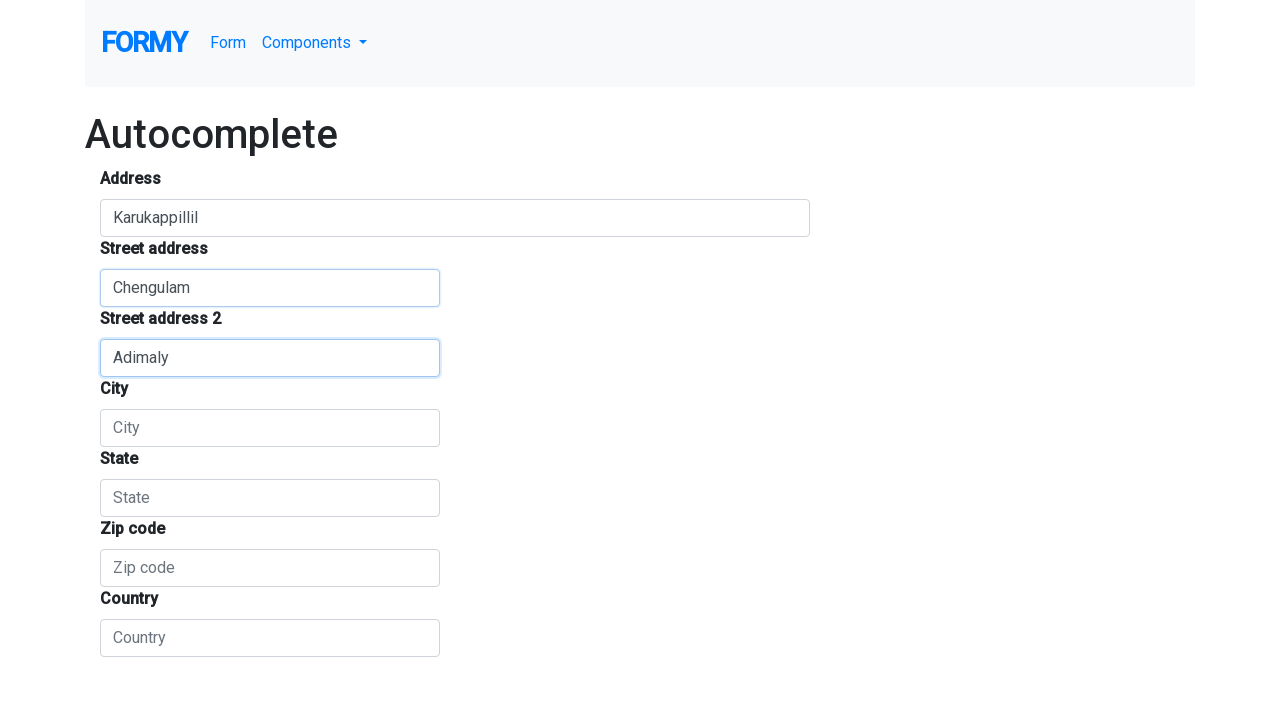

Filled city field with 'Chengulam' on #locality
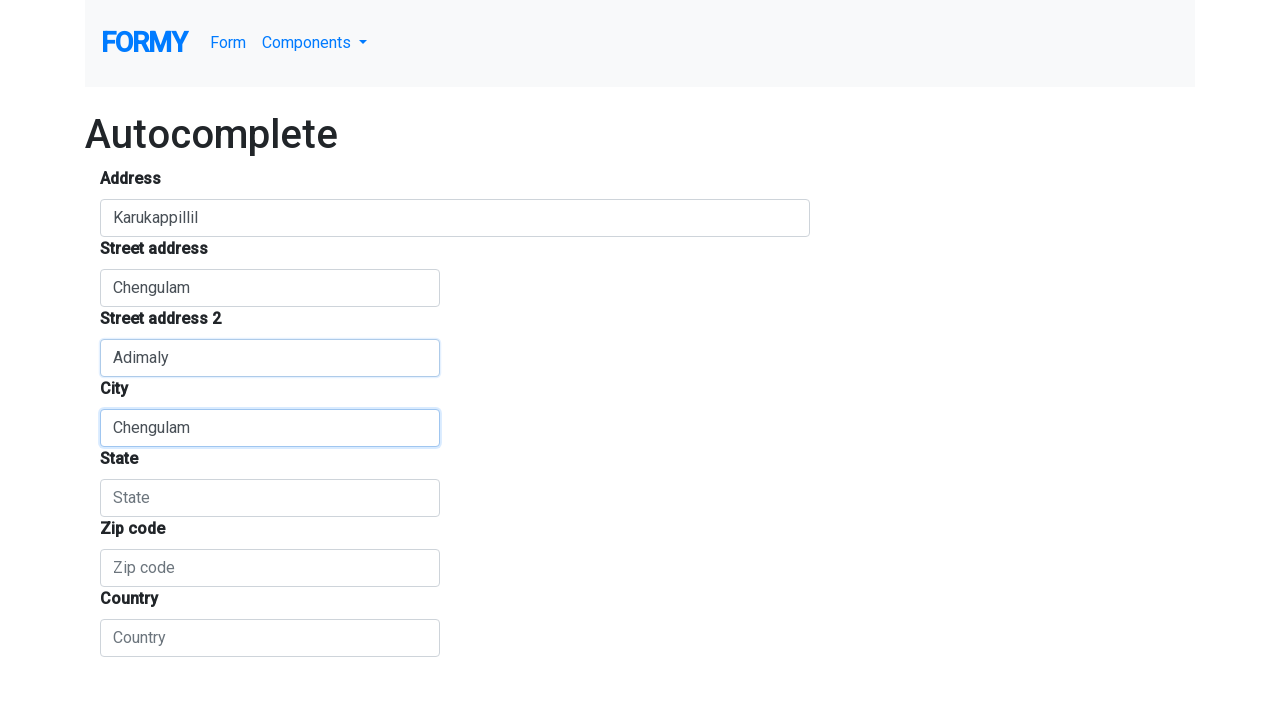

Filled state field with 'Kerala' on #administrative_area_level_1
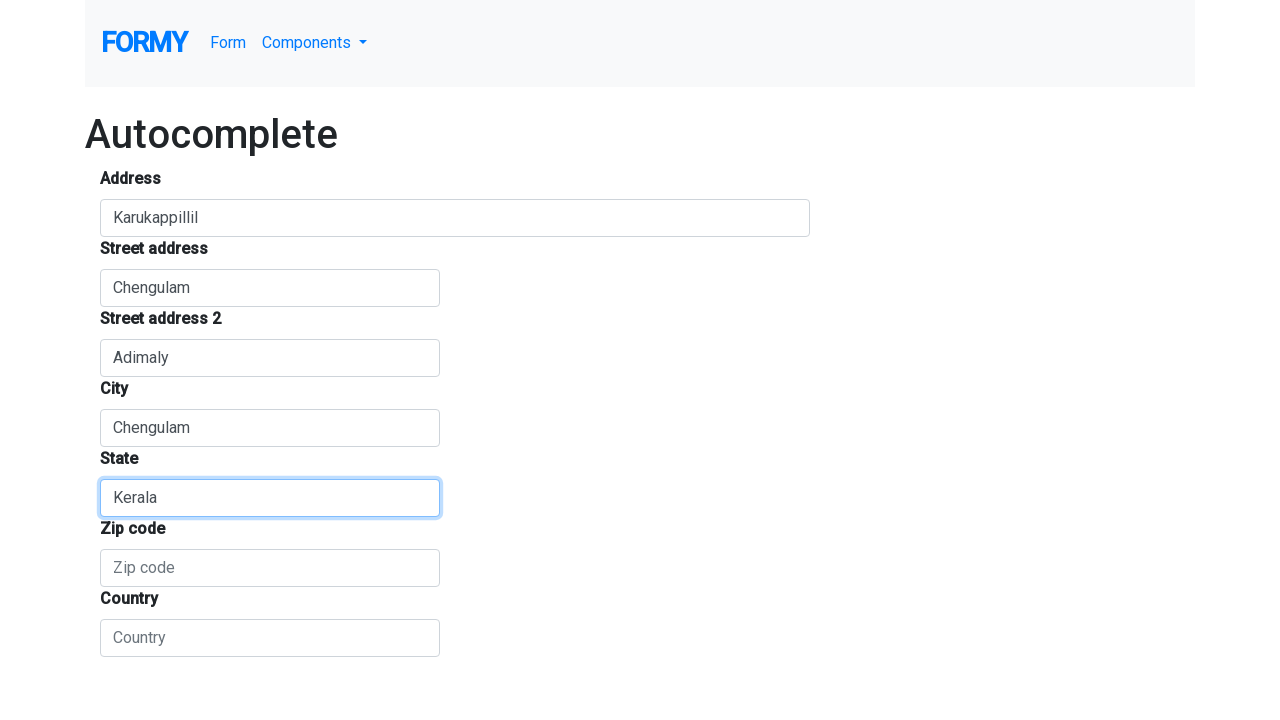

Filled zip code field with '685565' on #postal_code
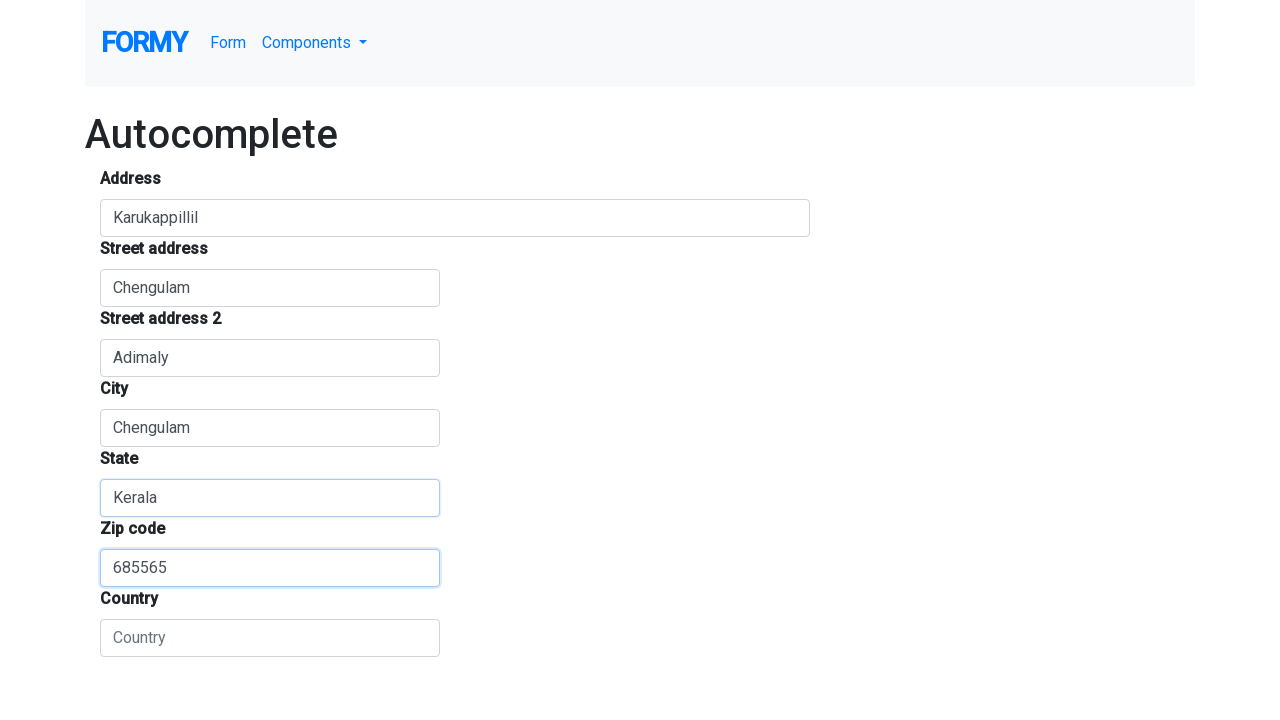

Filled country field with 'India' on #country
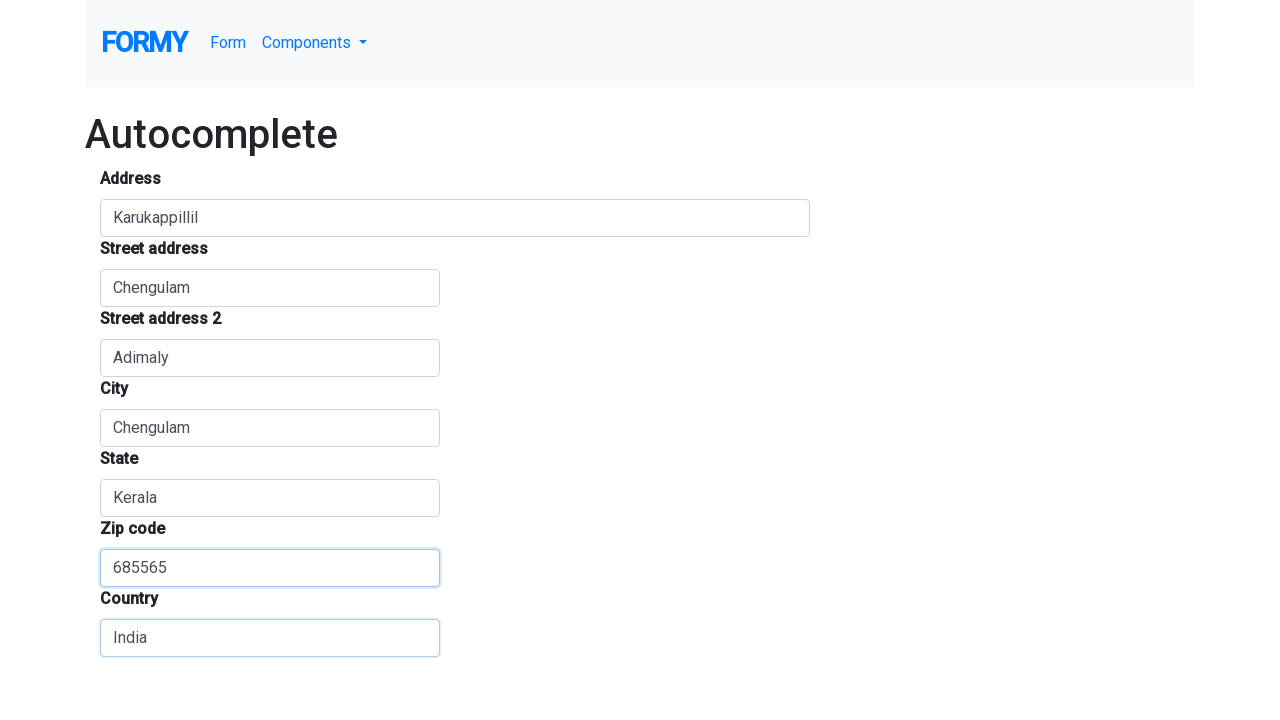

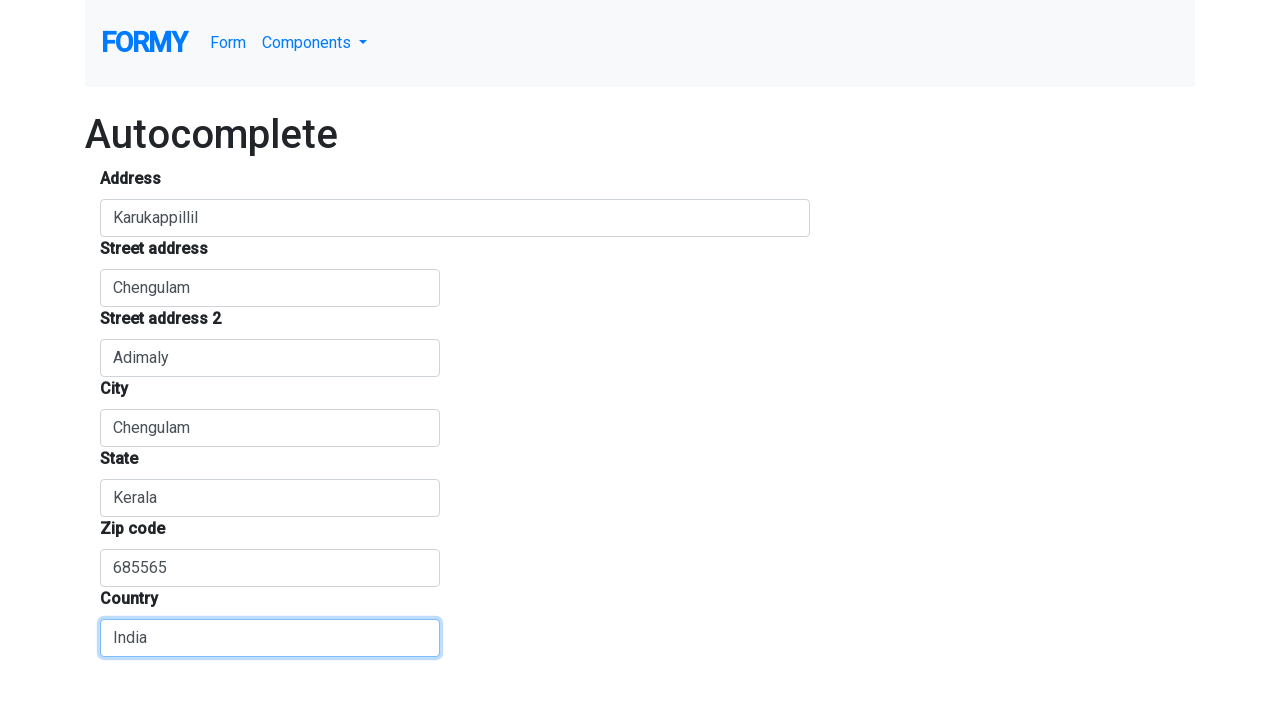